Tests navigation menu by clicking on menu items and navigating to a submenu option

Starting URL: https://puppiizsunniiz.github.io/AN-EN-Tags/index.html

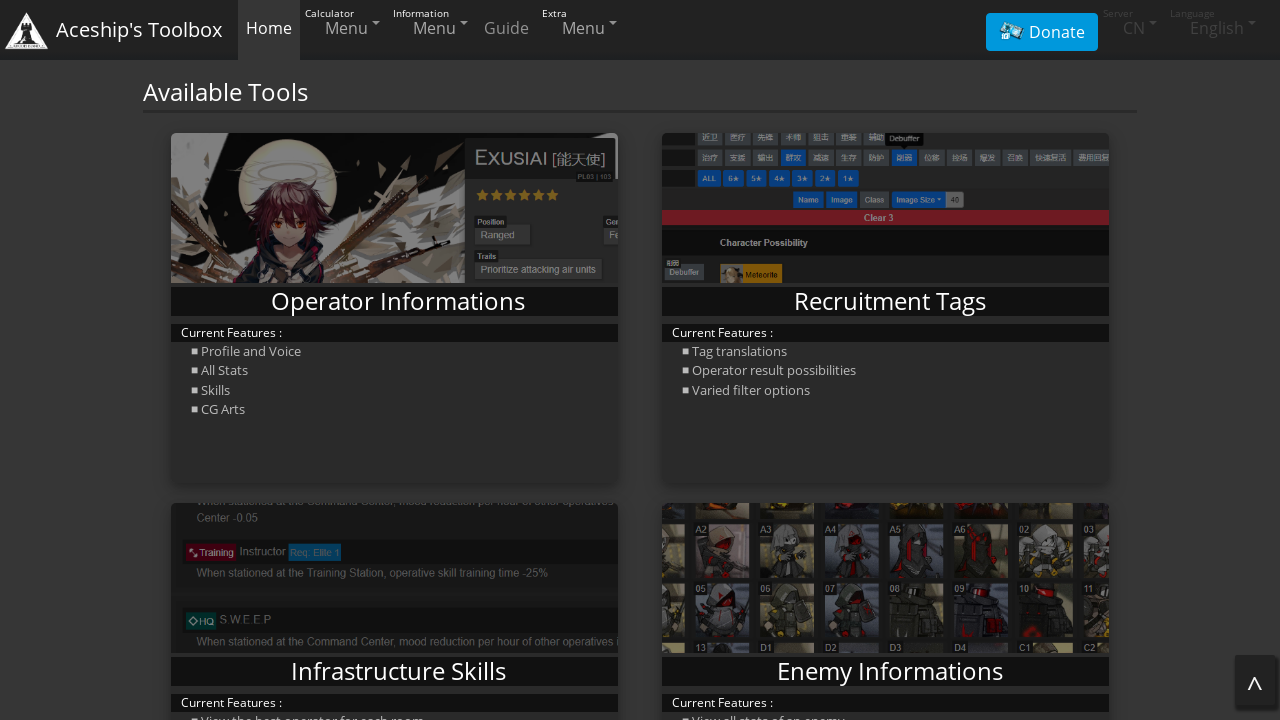

Clicked on the third menu item at (432, 28) on xpath=/html/body/nav/div/ul[1]/li[3]/a
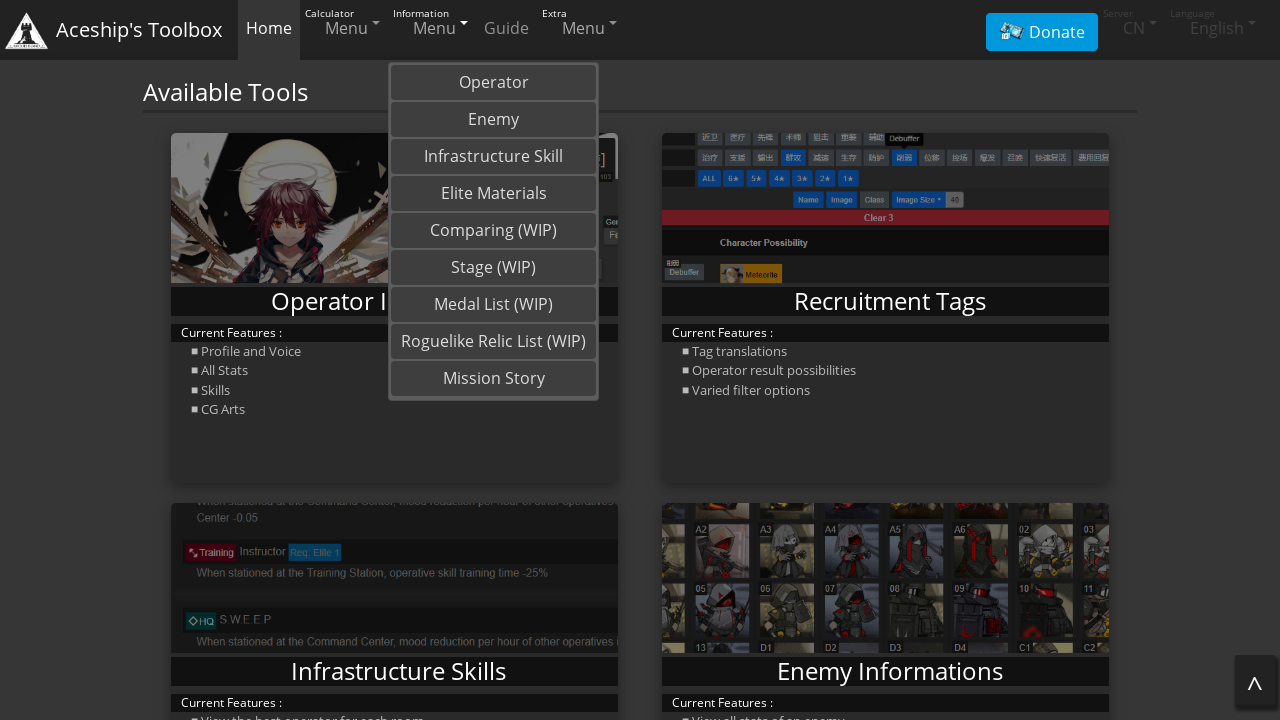

Clicked on the first submenu option at (494, 82) on xpath=/html/body/nav/div/ul[1]/li[3]/div/a[1]
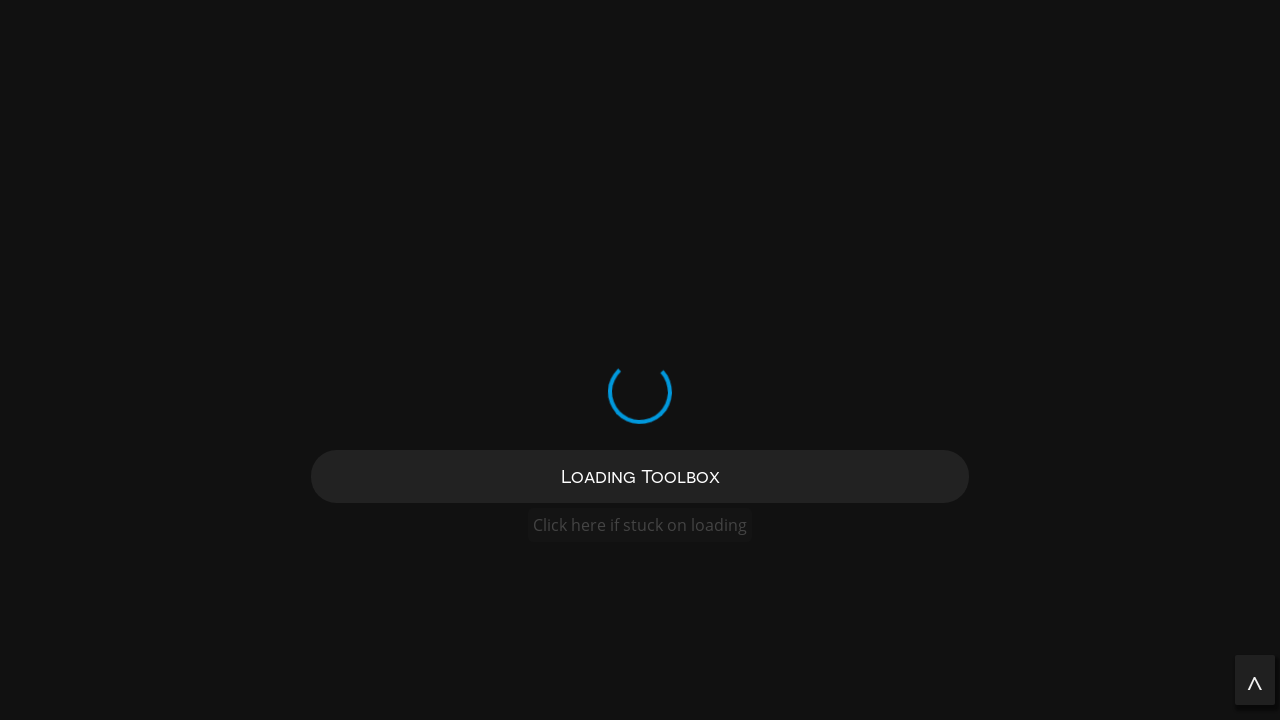

Waited for page to load (15 seconds)
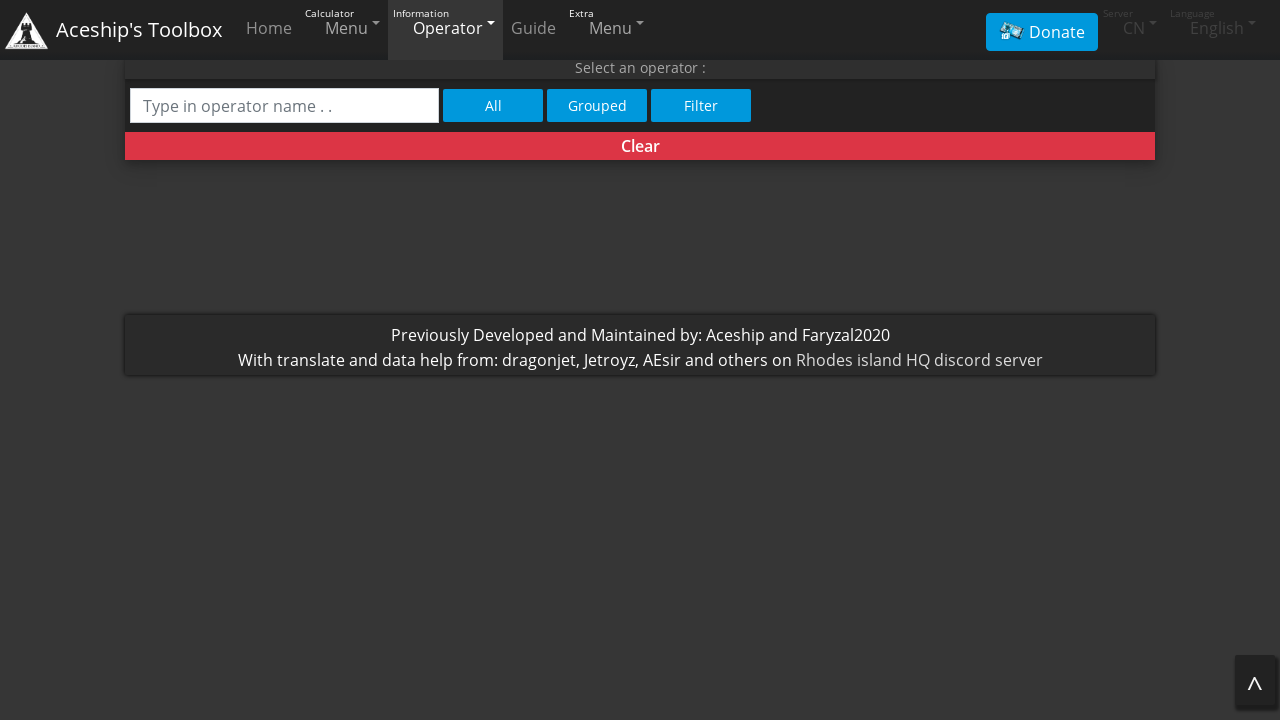

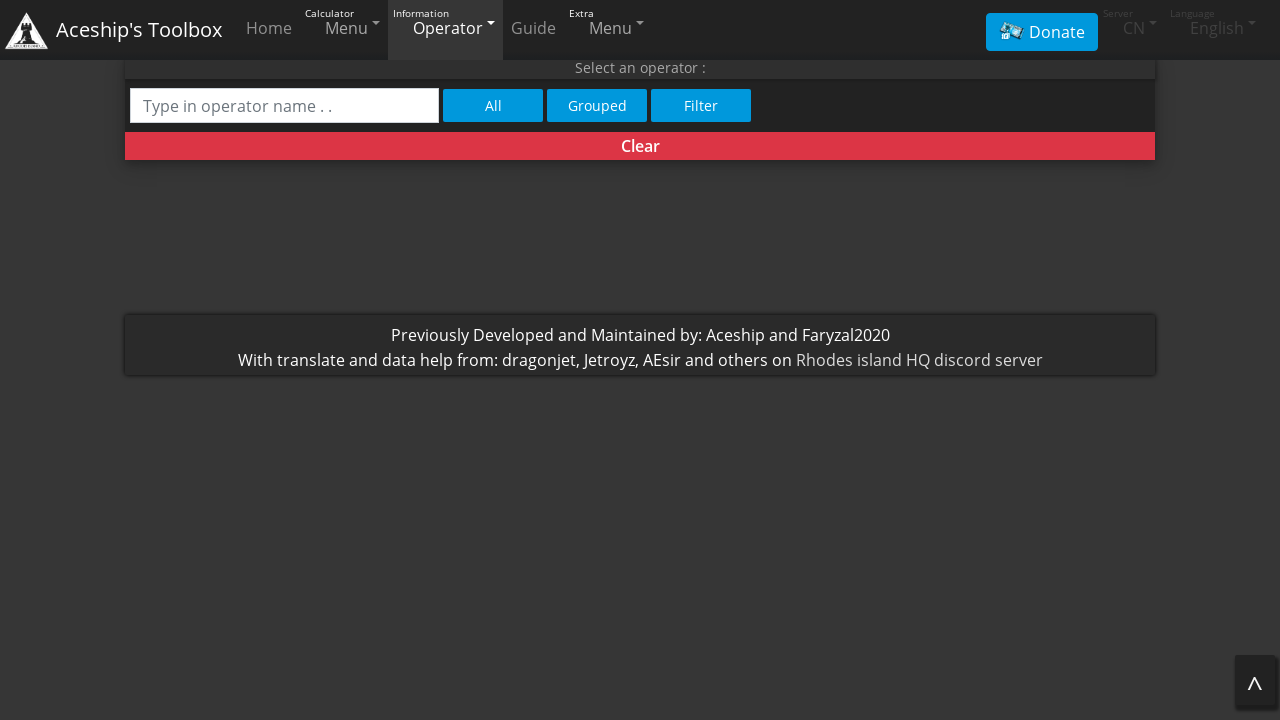